Navigates to the INVU.GE website and waits for the page to load

Starting URL: https://invu.ge

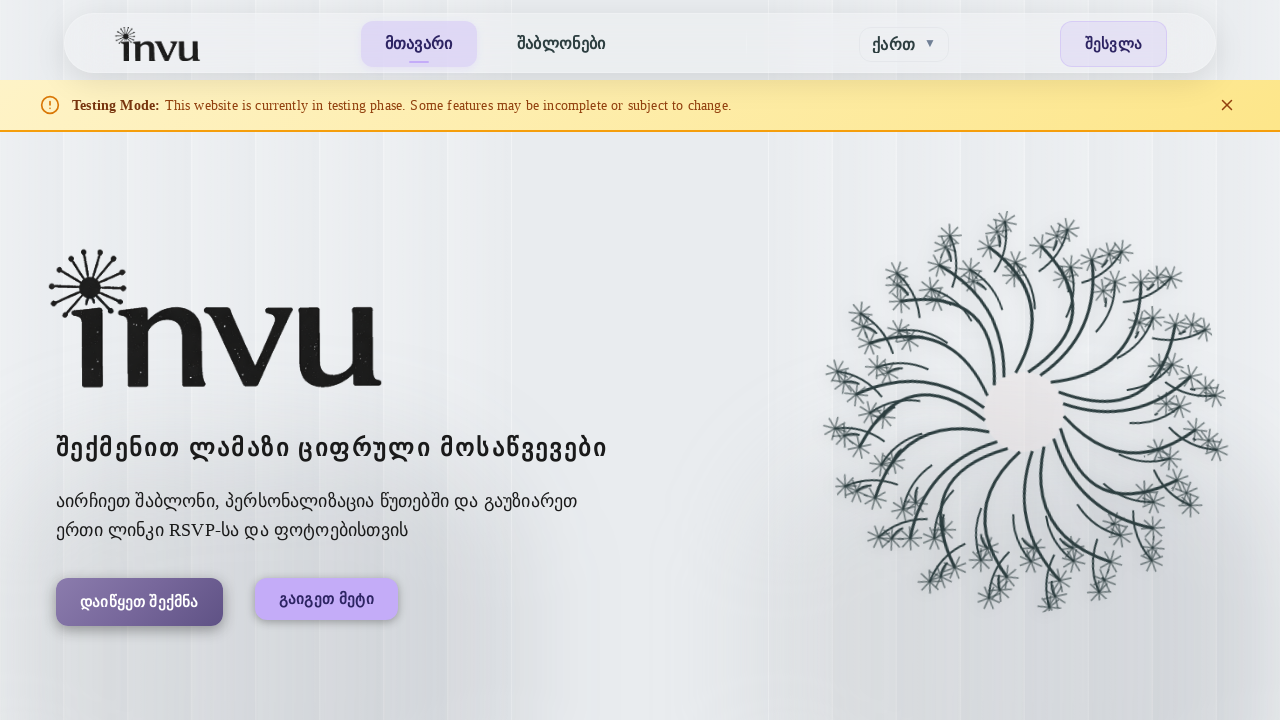

Navigated to https://invu.ge
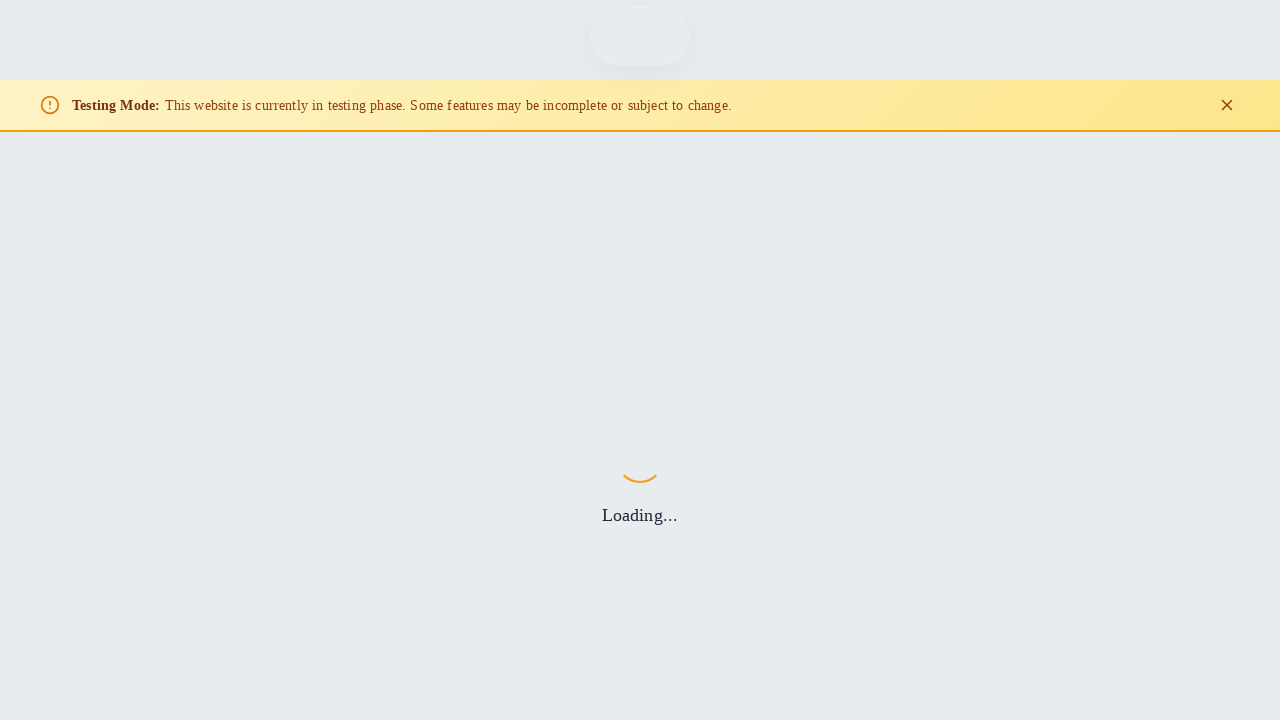

Page DOM content loaded
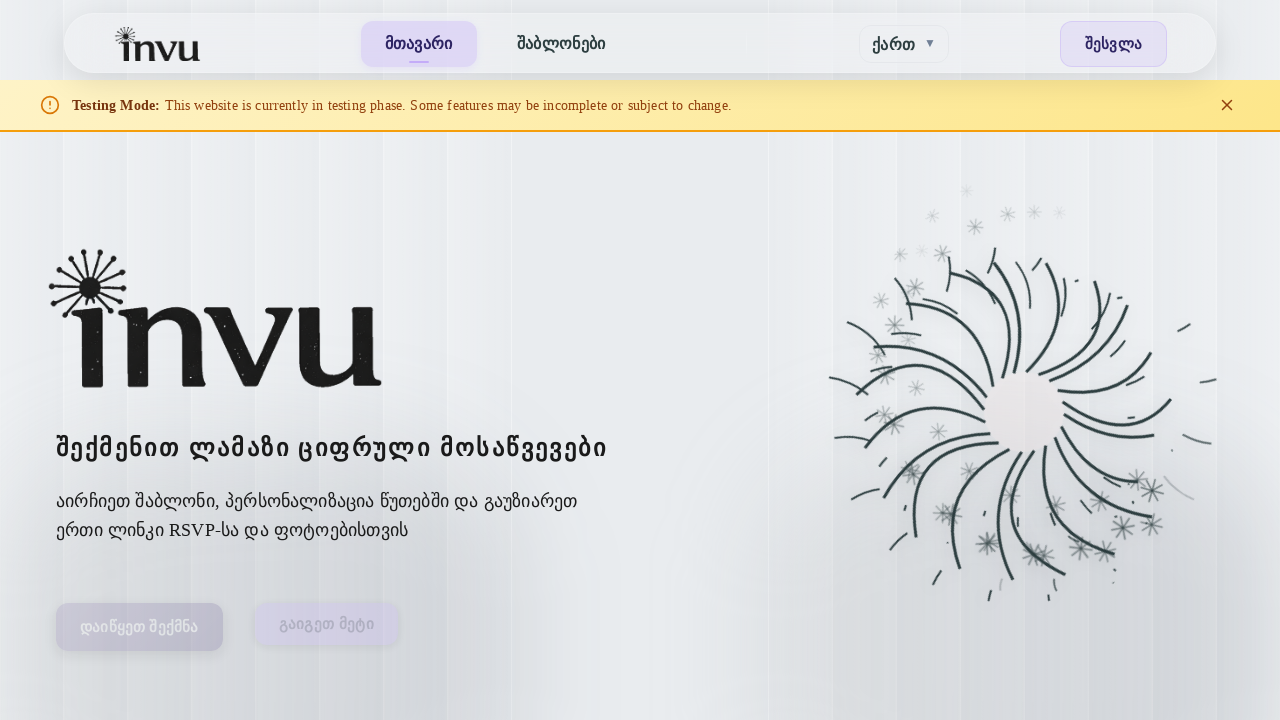

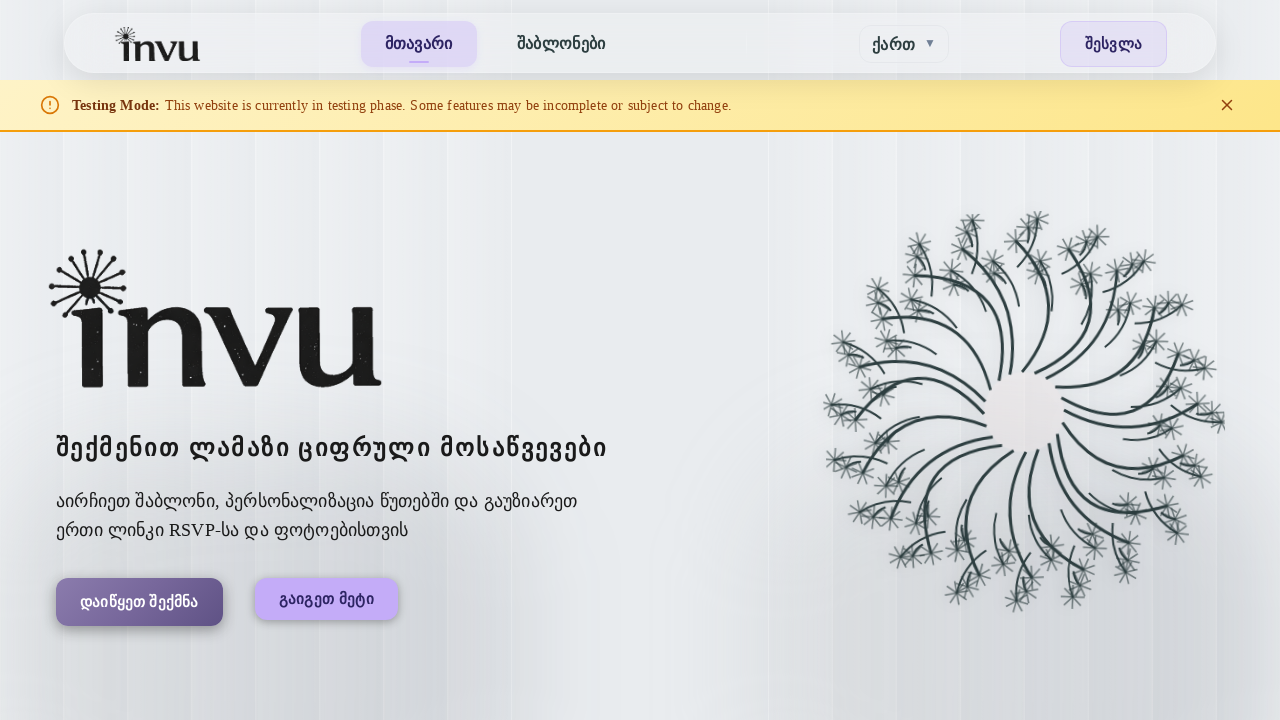